Tests drag and drop functionality by dragging an element into a droppable area

Starting URL: https://jqueryui.com/droppable/

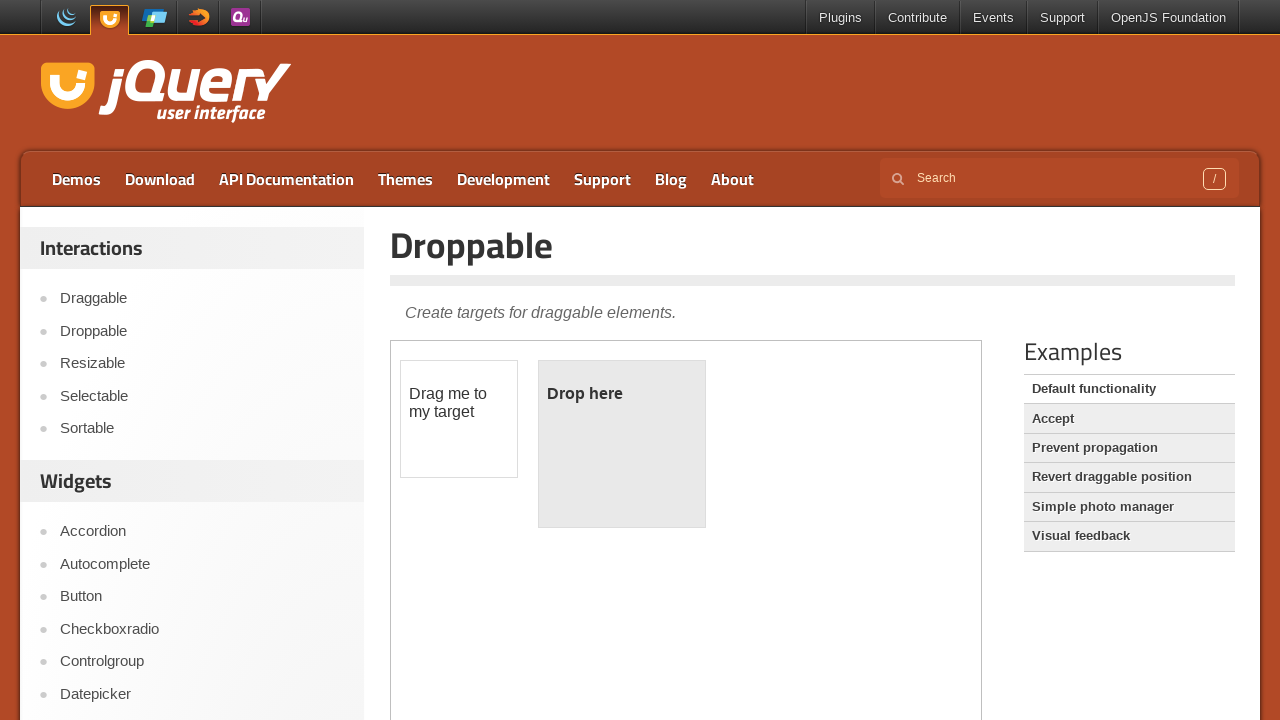

Located the first iframe containing drag and drop elements
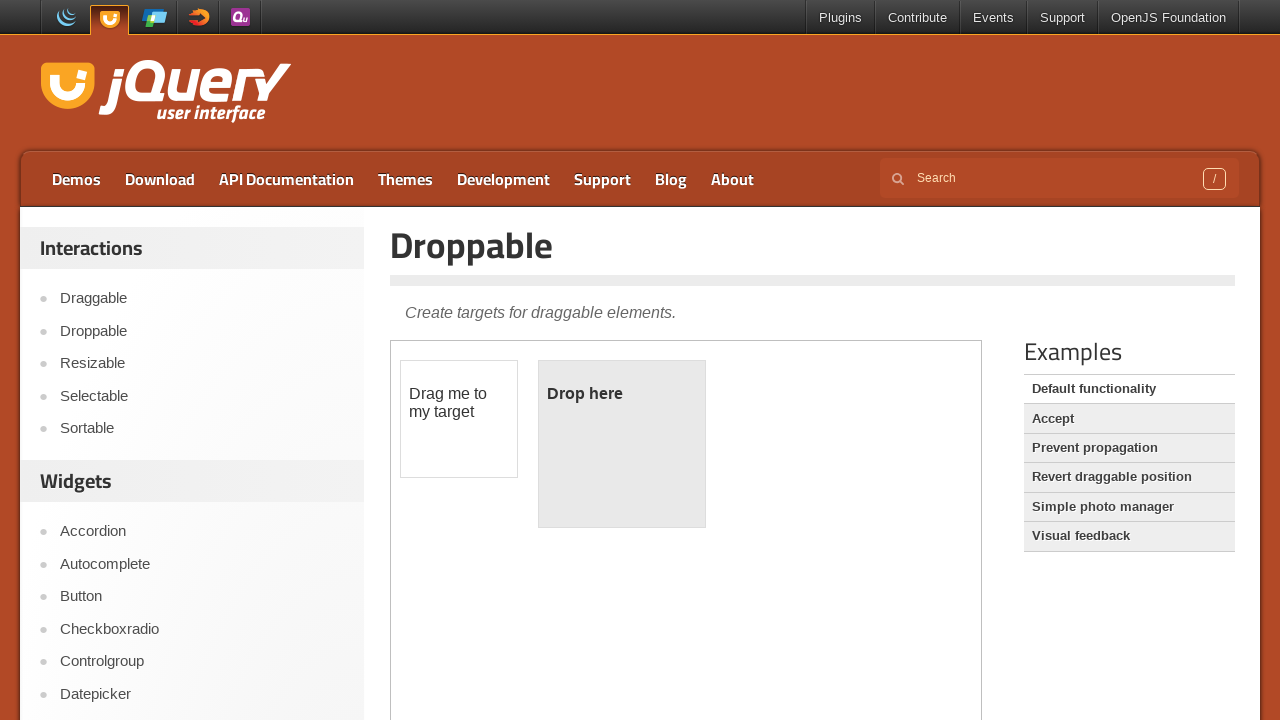

Located the draggable element with id 'draggable'
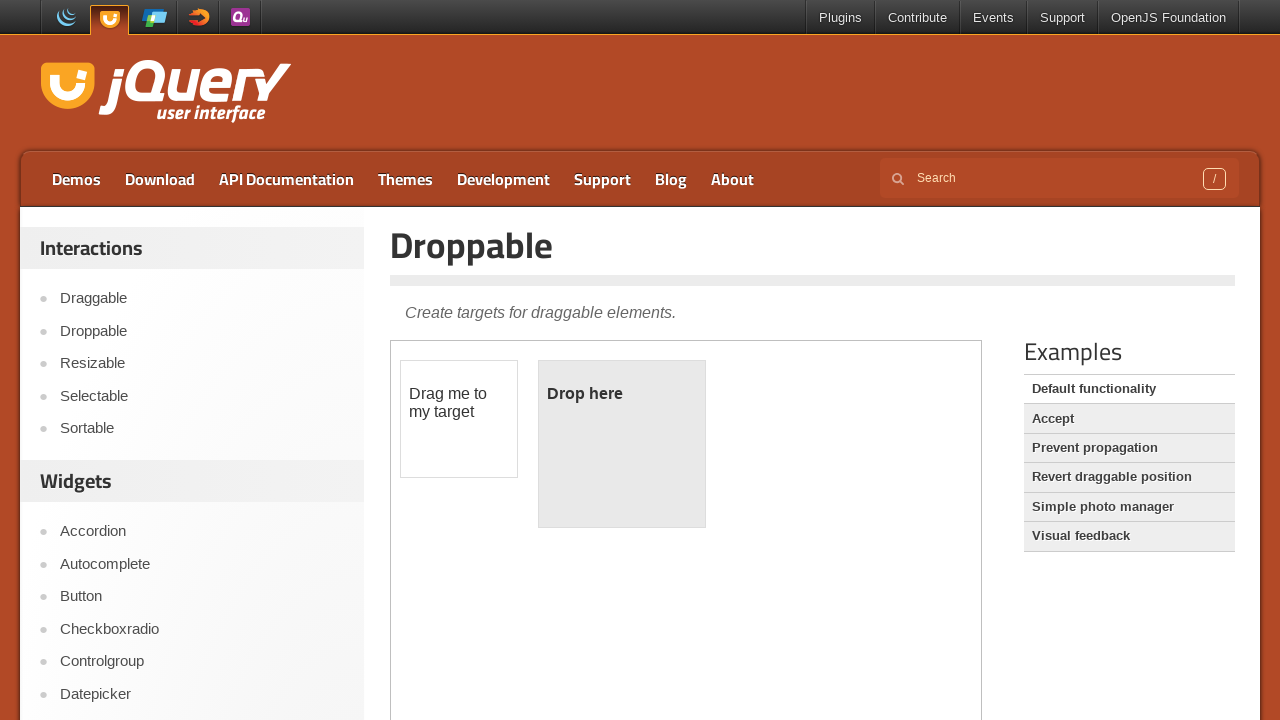

Located the droppable area with id 'droppable'
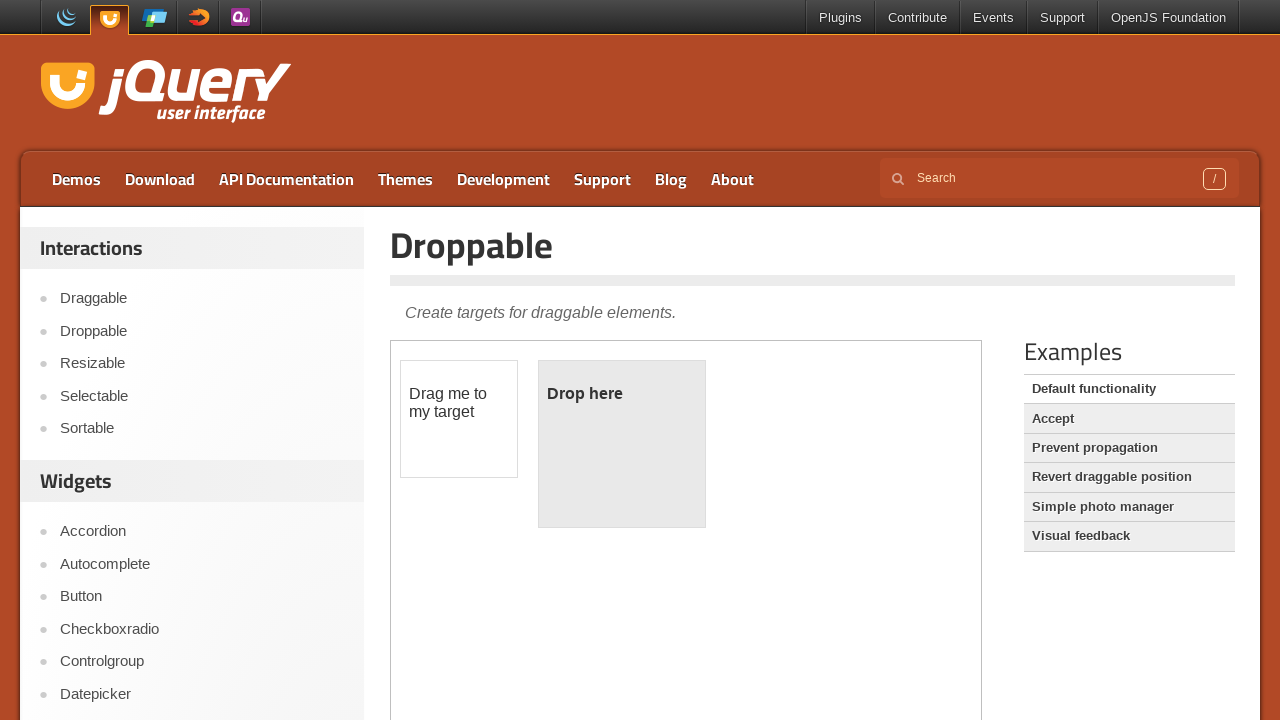

Dragged the draggable element into the droppable area at (622, 444)
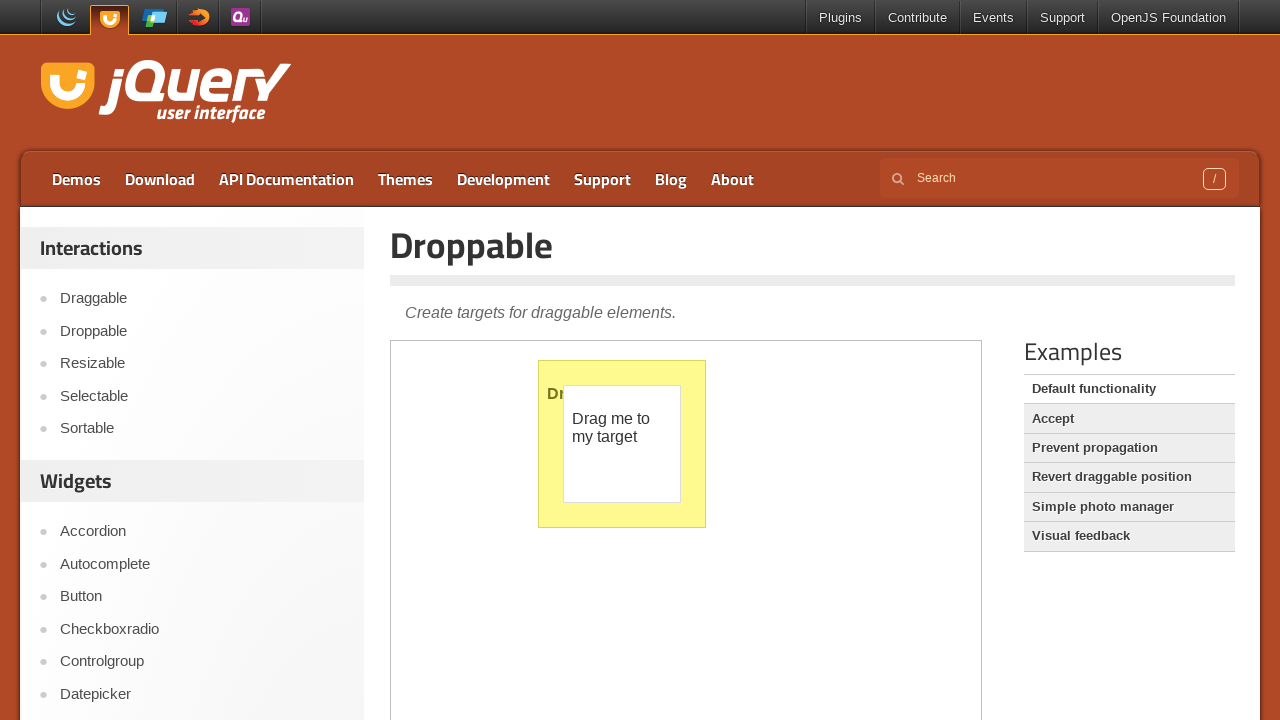

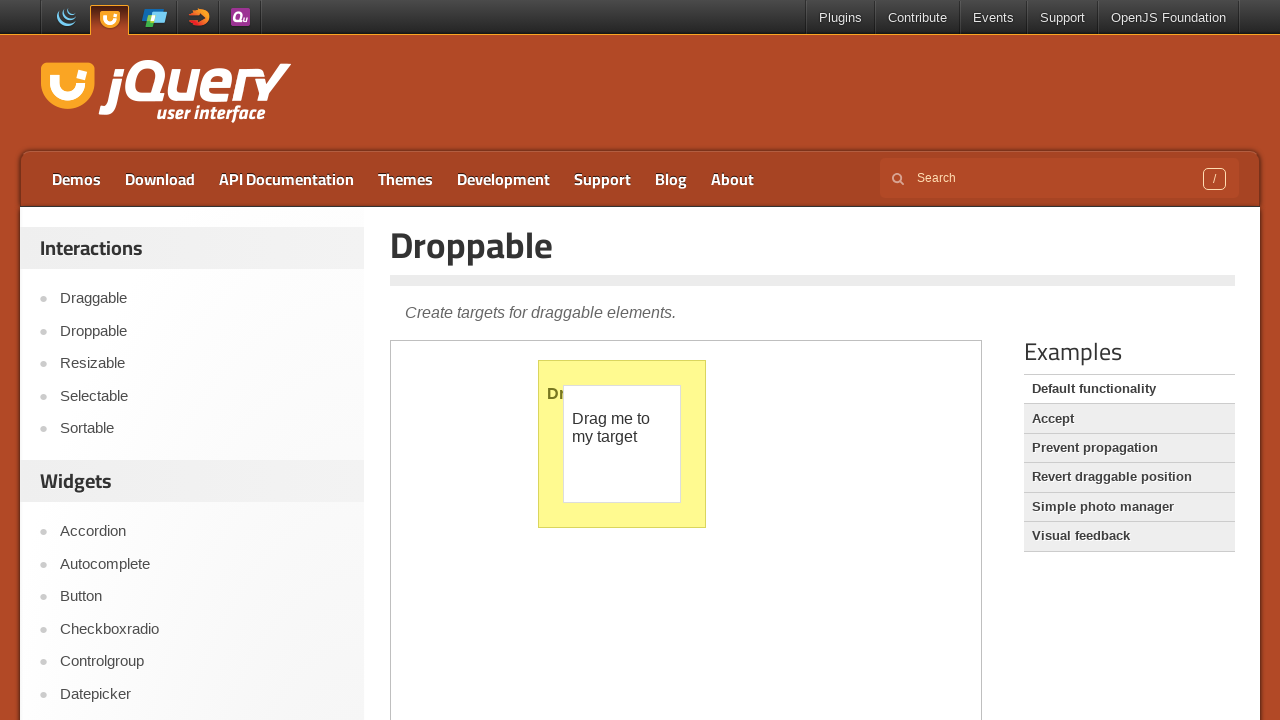